Tests that clicking on Browse Languages shows a table with Language and Author column headers

Starting URL: http://www.99-bottles-of-beer.net/

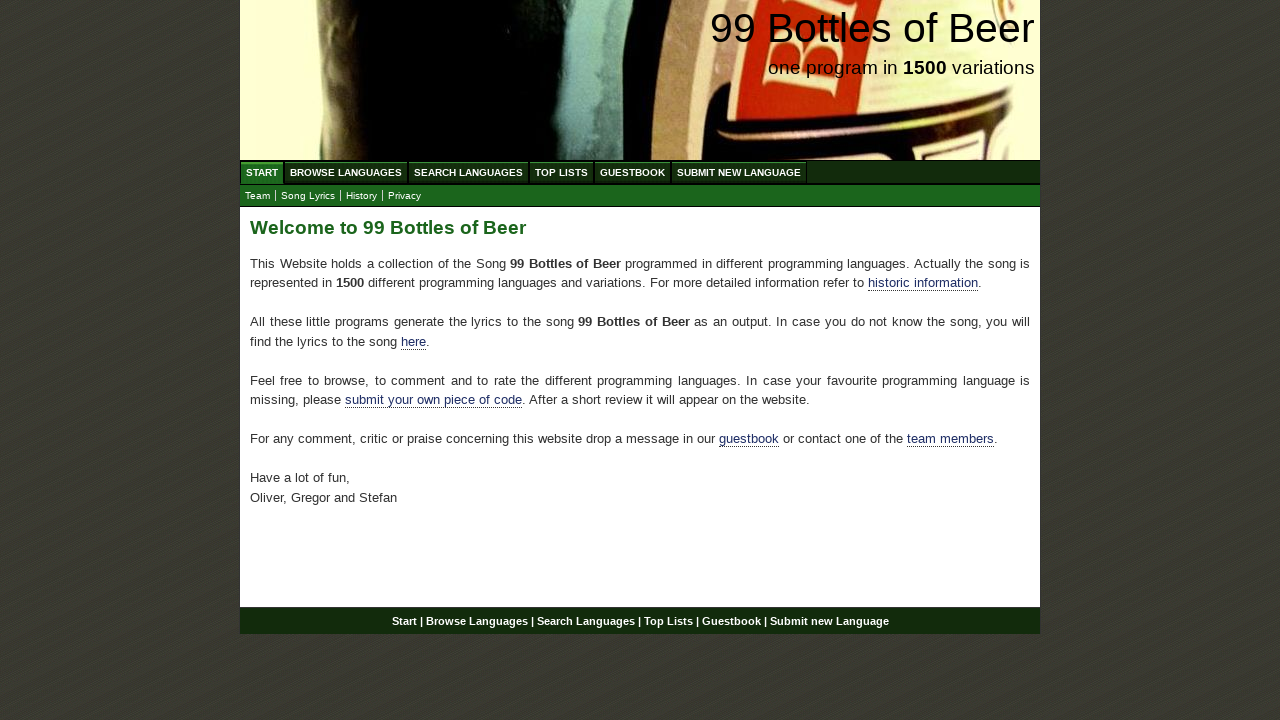

Clicked on Browse Languages menu item at (346, 172) on xpath=//html/body/div/div[2]/ul[1]/li[2]/a
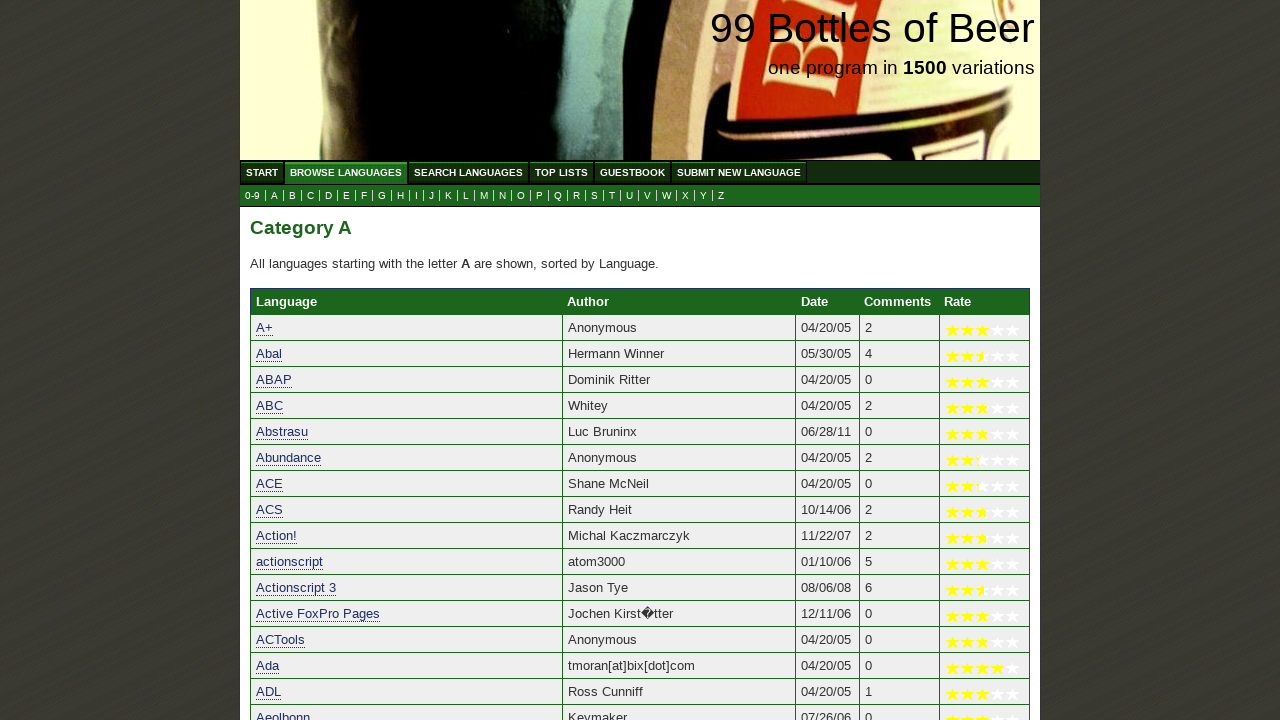

Waited for table Language column header to load
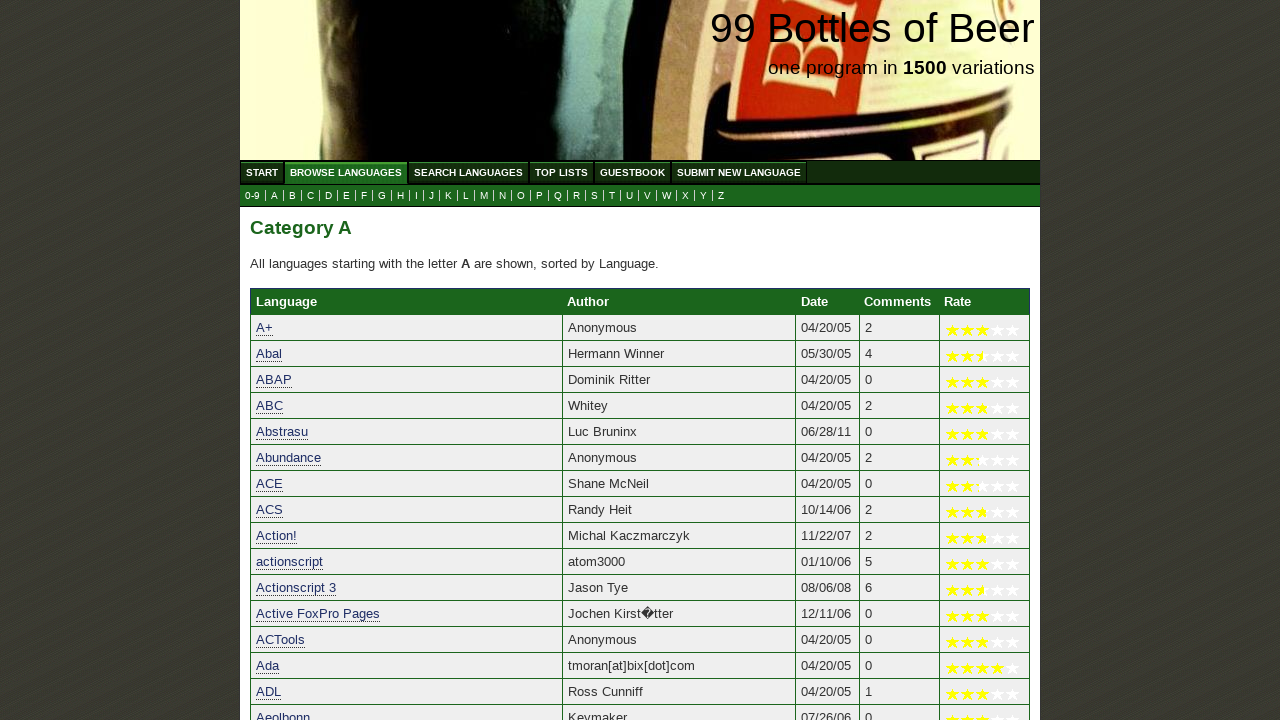

Verified Language column header text
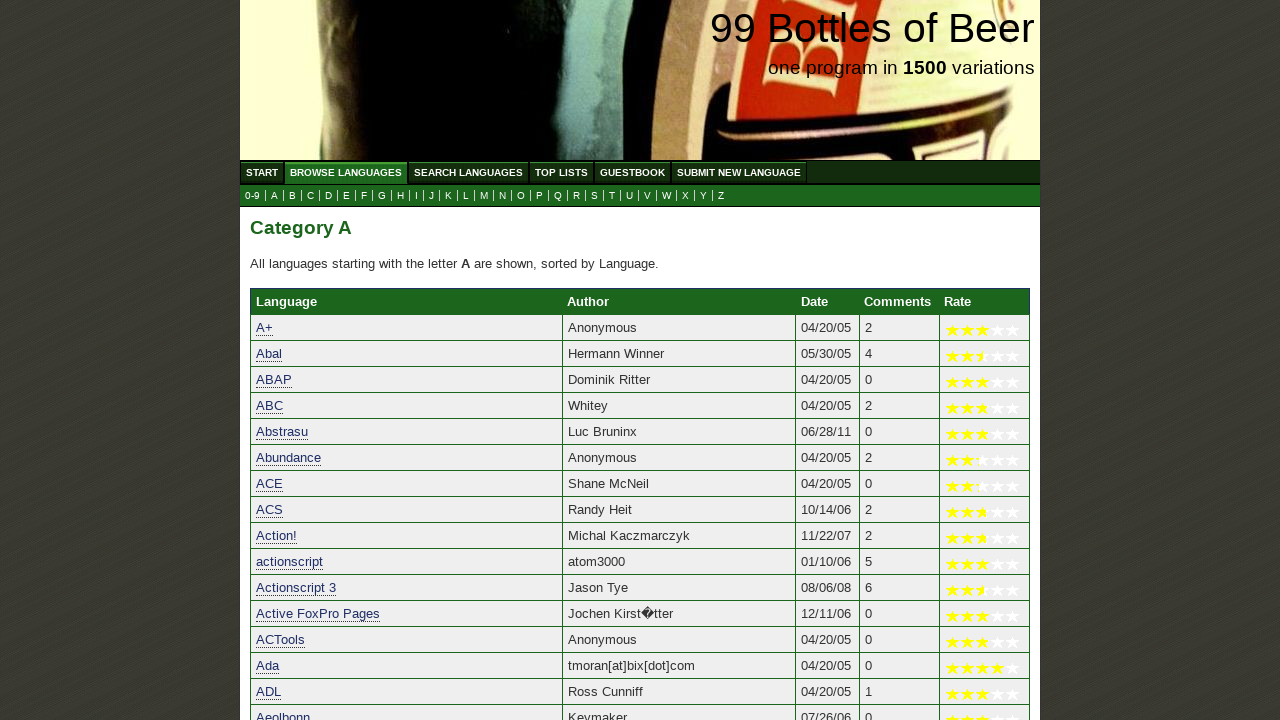

Verified Author column header text
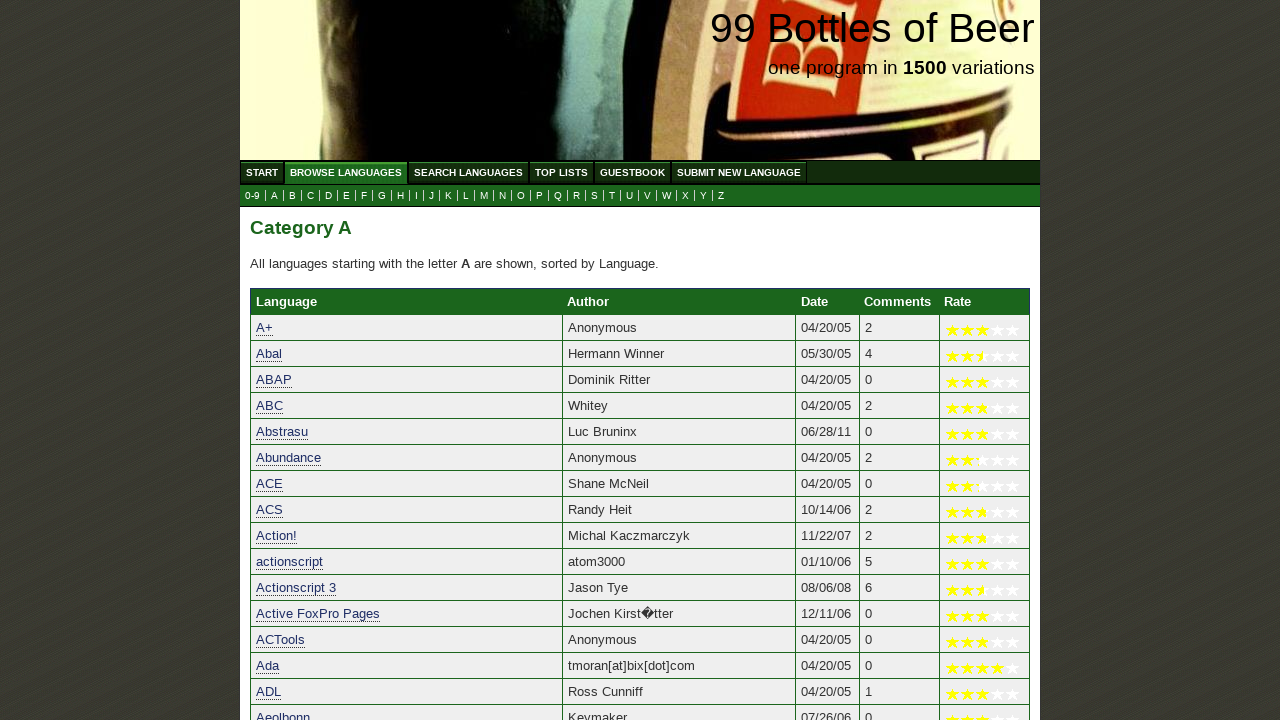

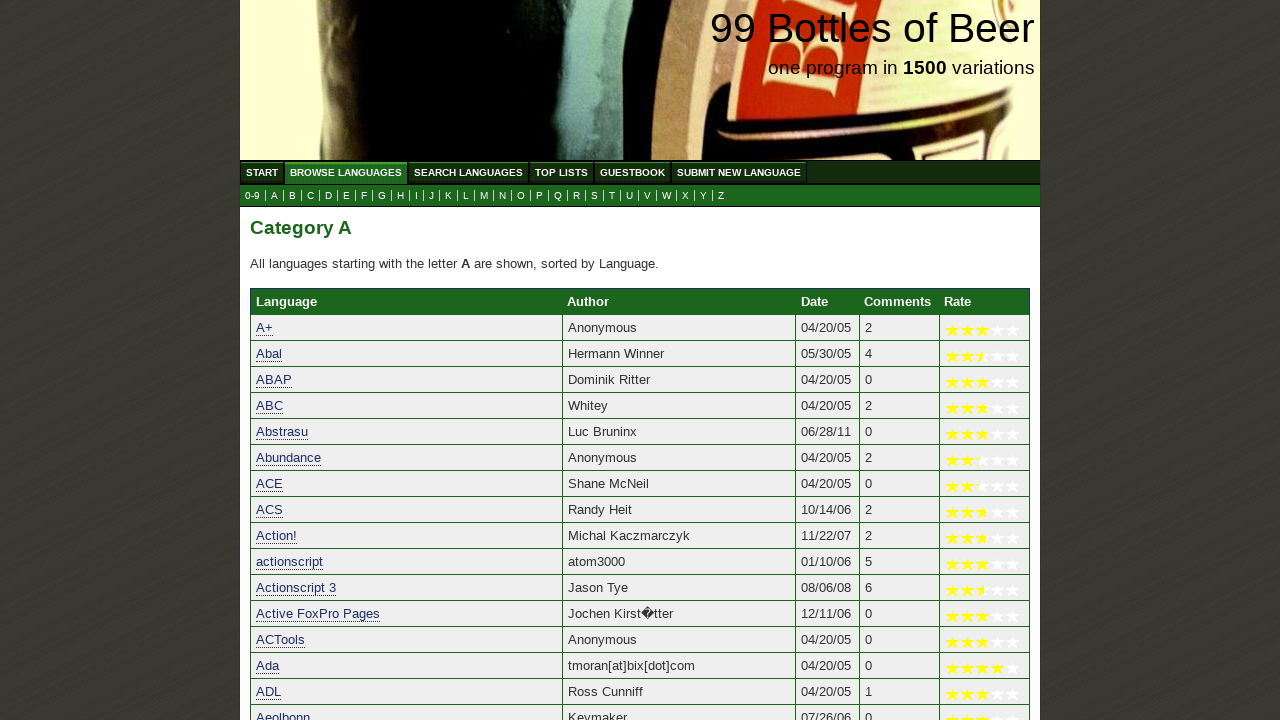